Tests add/remove element functionality by clicking Add Element button, verifying Delete button appears, clicking Delete, and verifying it disappears

Starting URL: https://testotomasyonu.com/addremove/

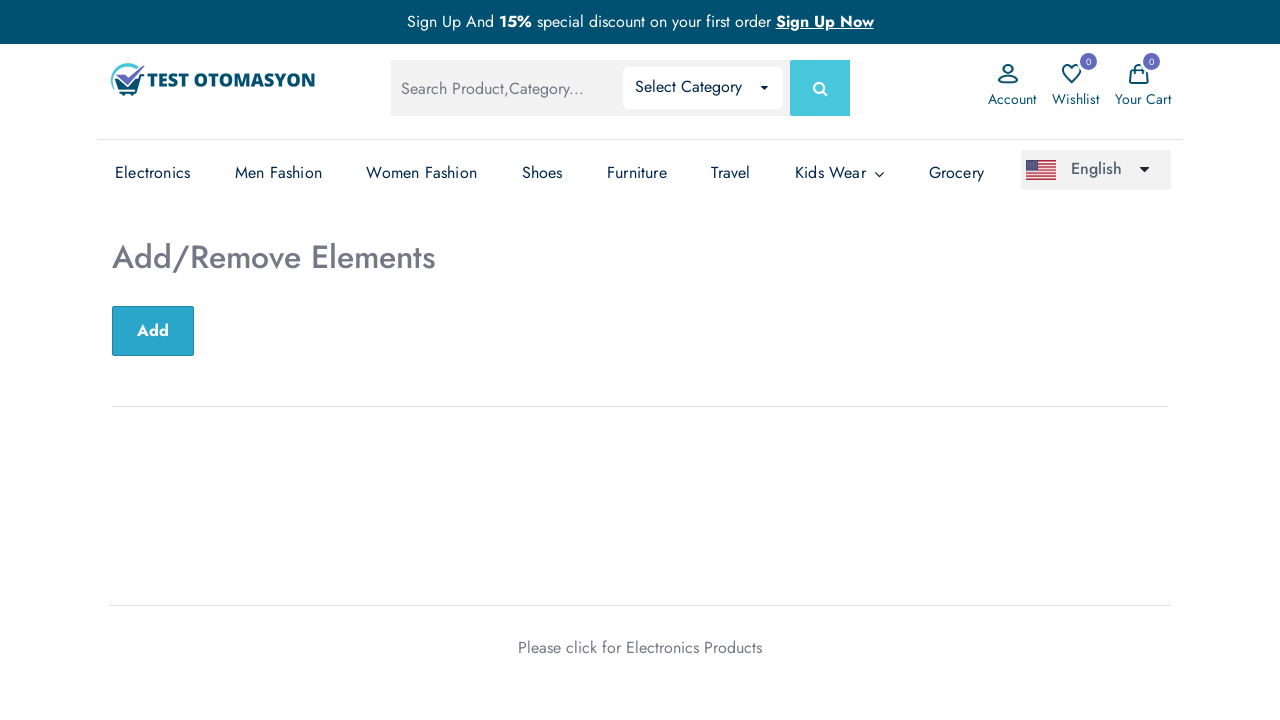

Clicked Add Element button at (153, 331) on button#sub-btn
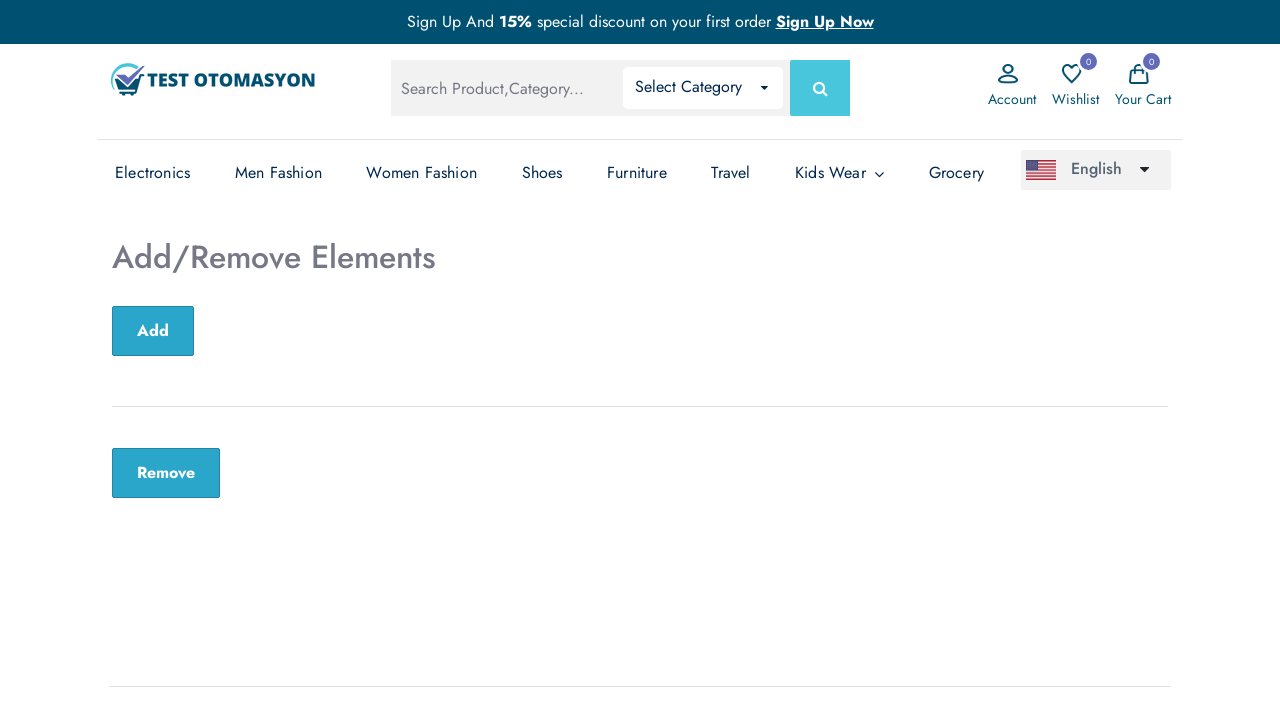

Verified Delete button appeared
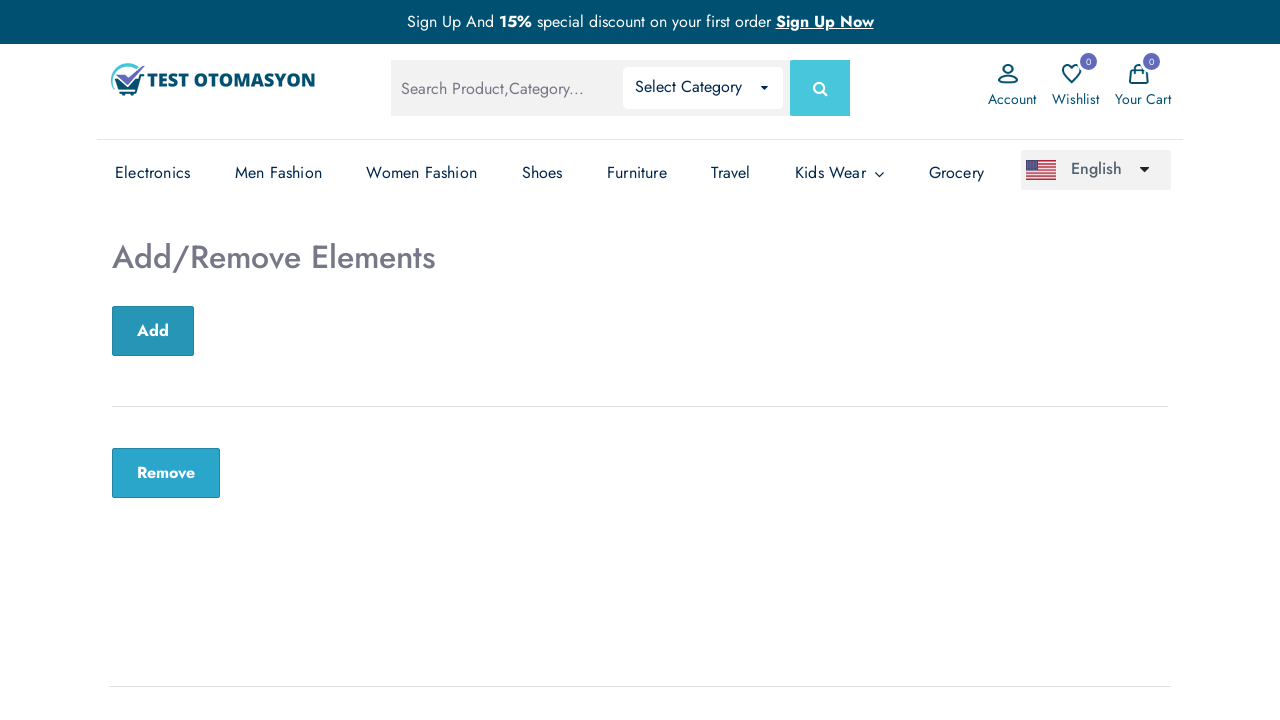

Clicked Delete button at (166, 473) on button.remove-btn
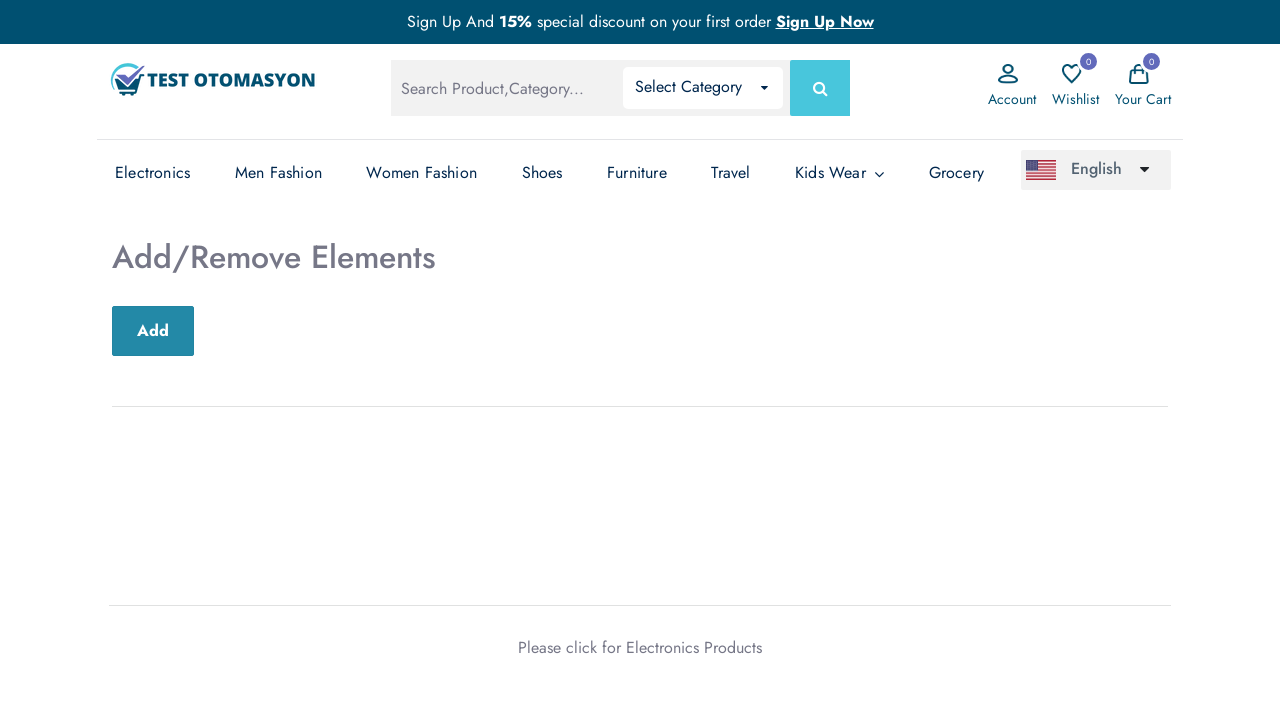

Verified Add/Remove Elements container is visible
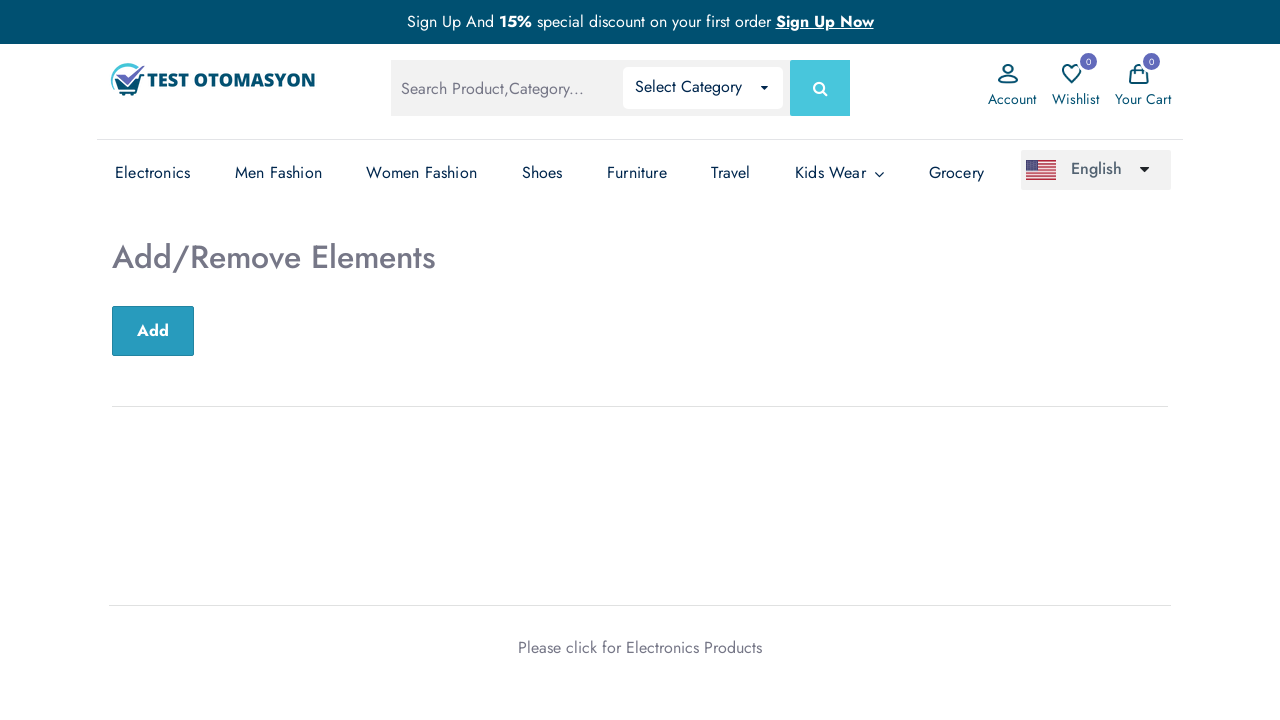

Verified Delete button has been removed from DOM
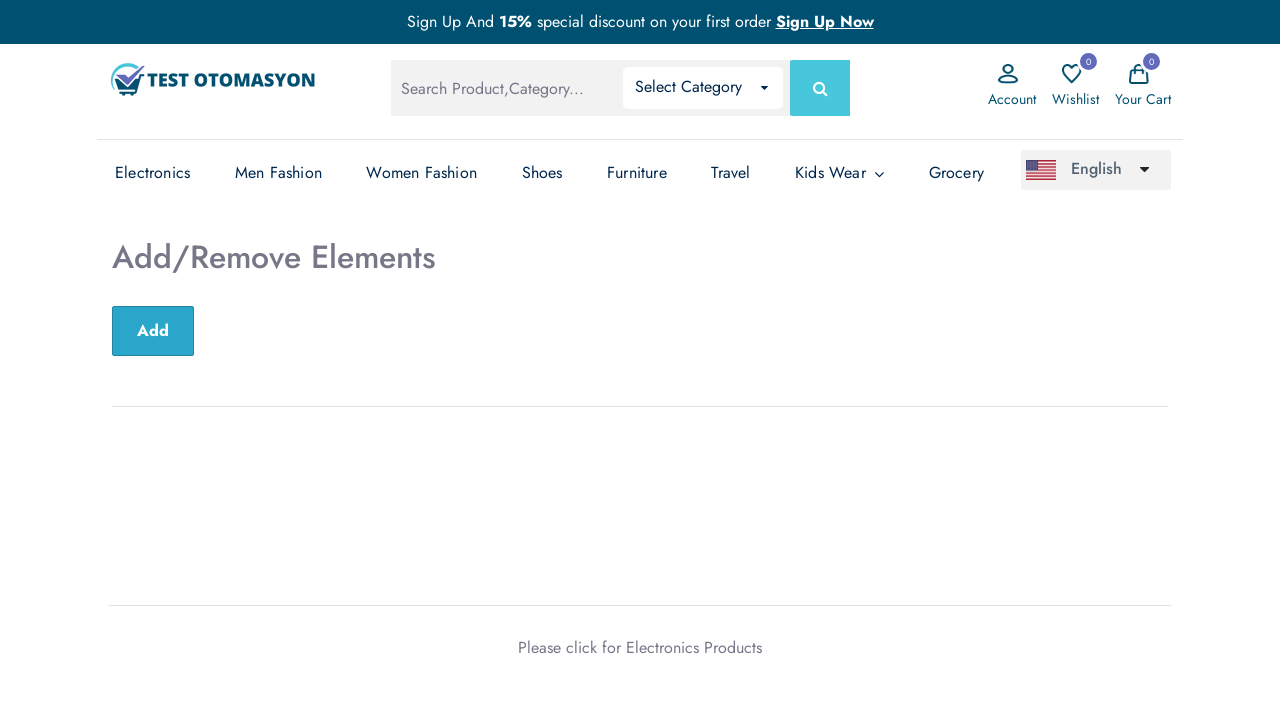

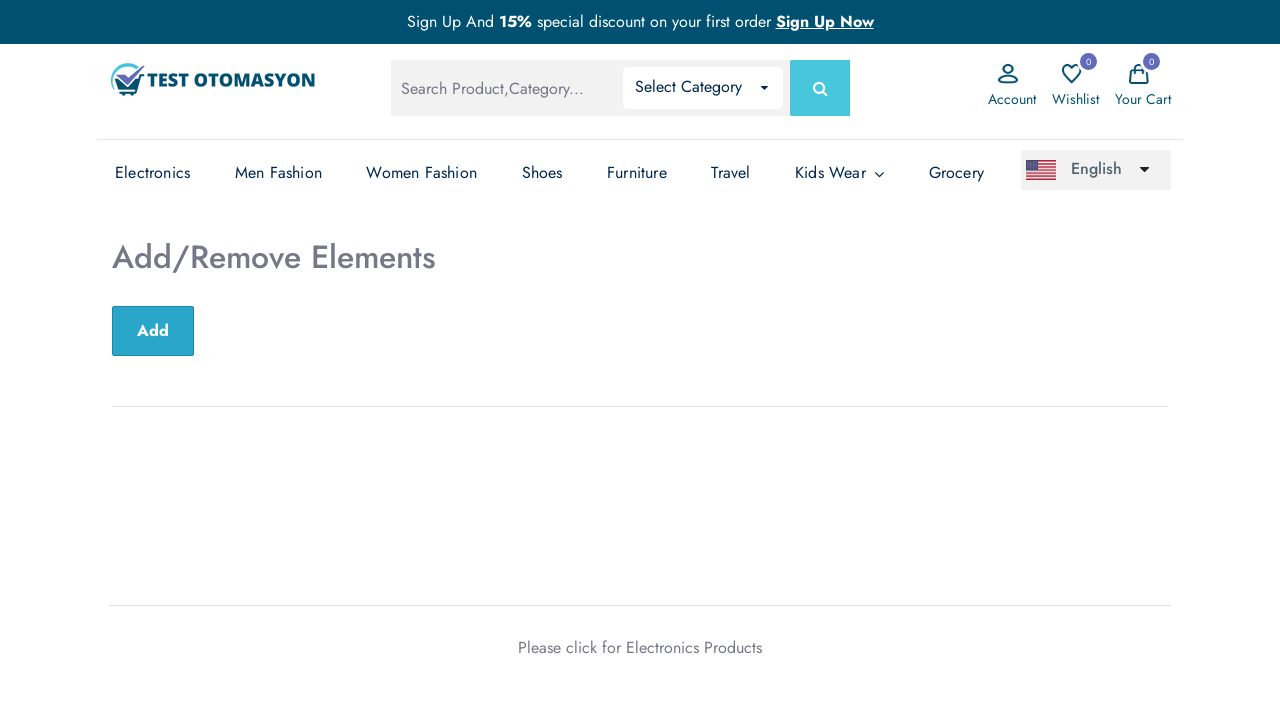